Tests a registration form by filling in first name, last name, and email fields, then submitting and verifying the success message

Starting URL: http://suninjuly.github.io/registration1.html

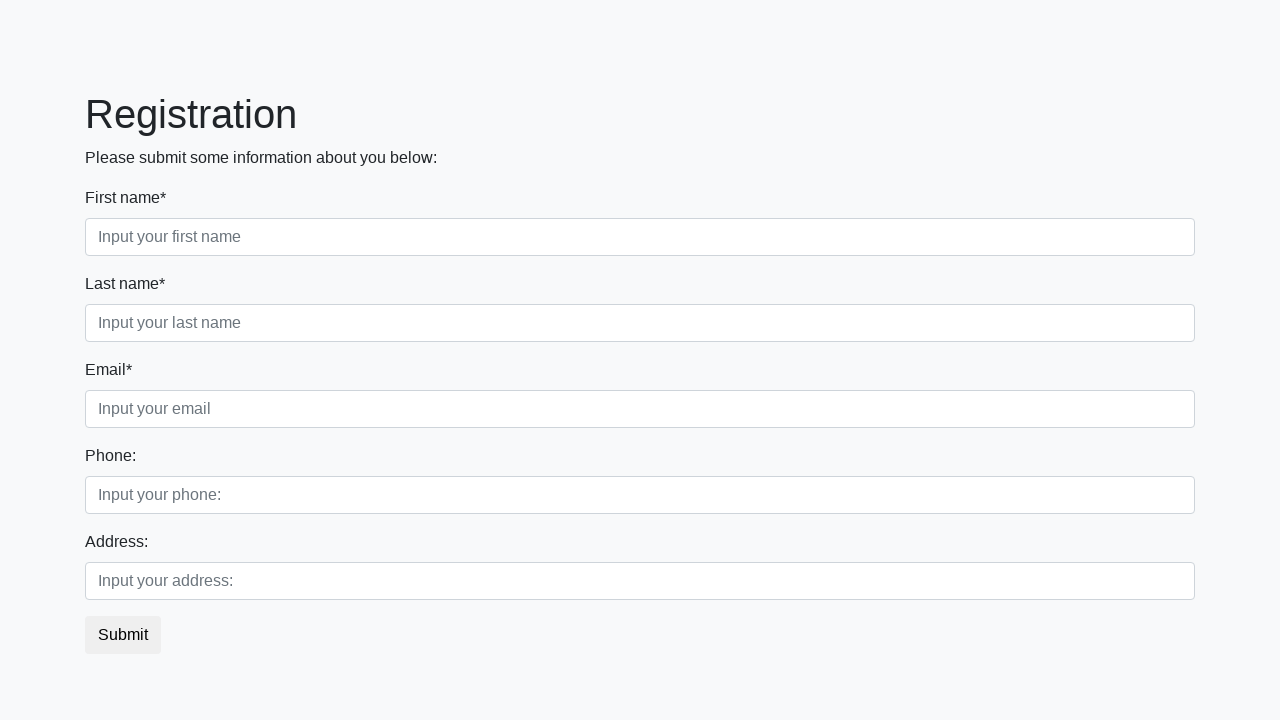

Filled first name field with 'Ivan' on //input[@placeholder="Input your first name"]
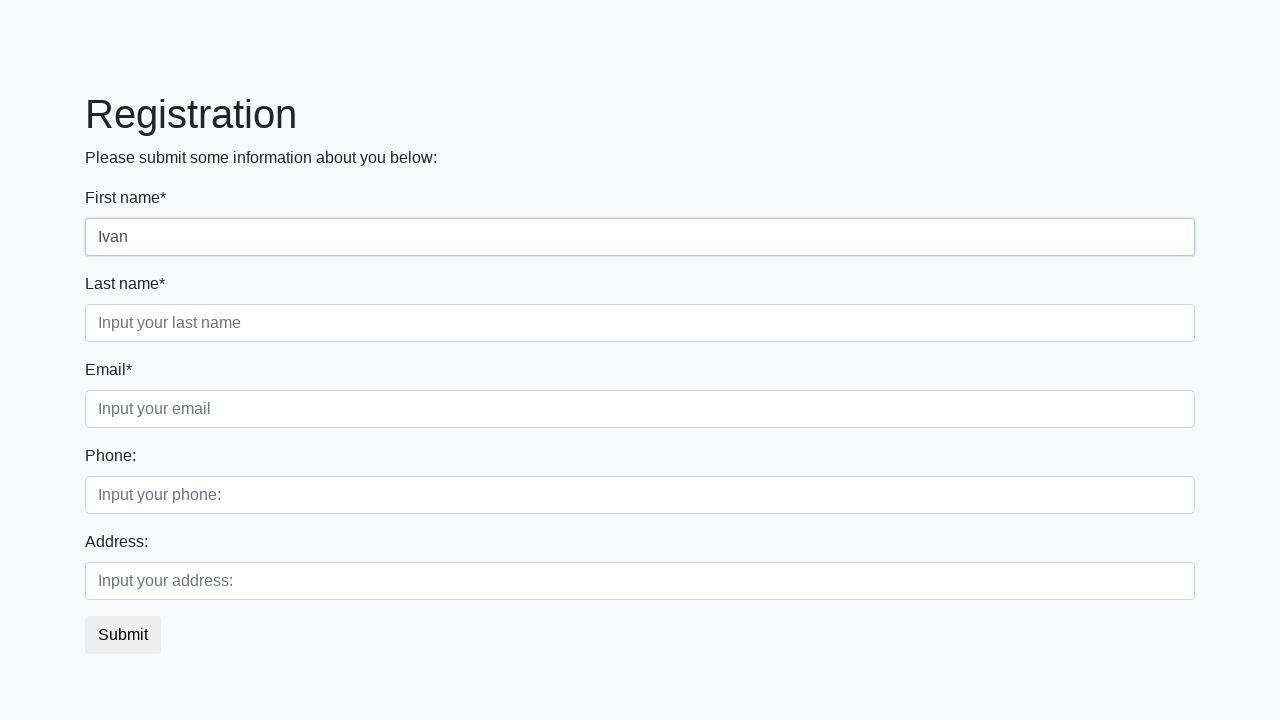

Filled last name field with 'Petrov' on div.first_block div.second_class input.second
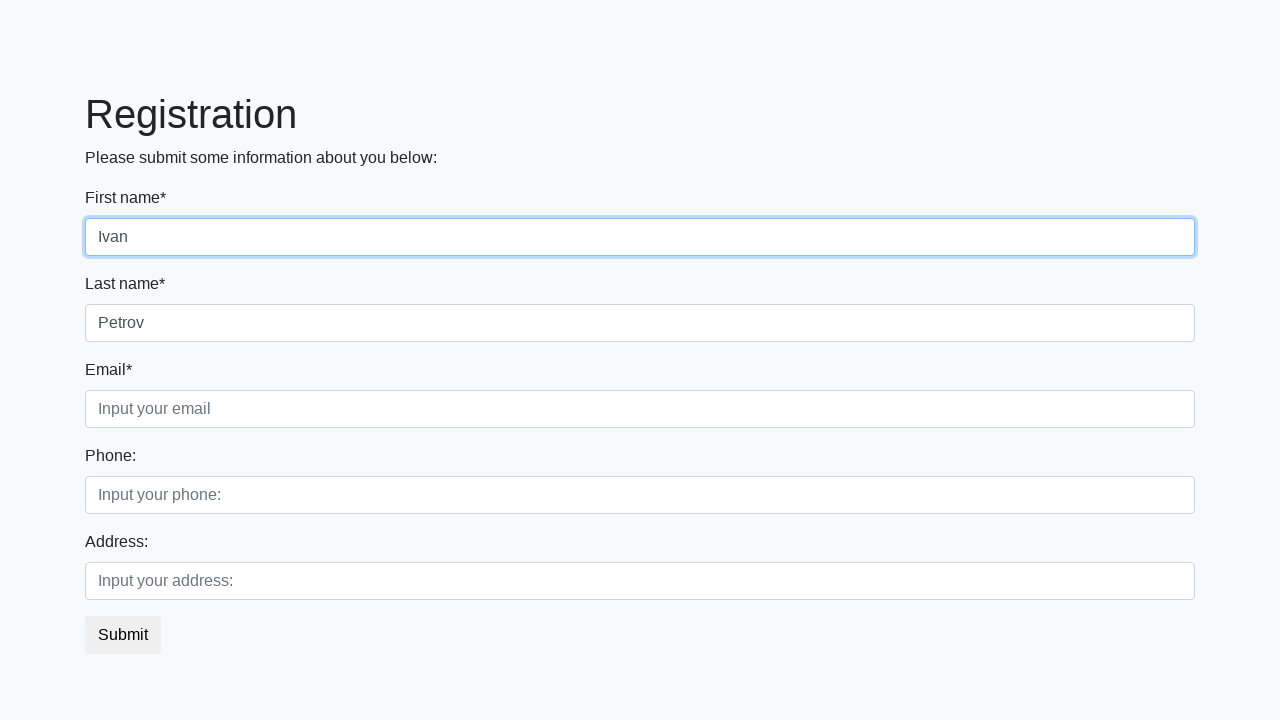

Filled email field with 'test@step.ru' on div.first_block div.third_class input.third
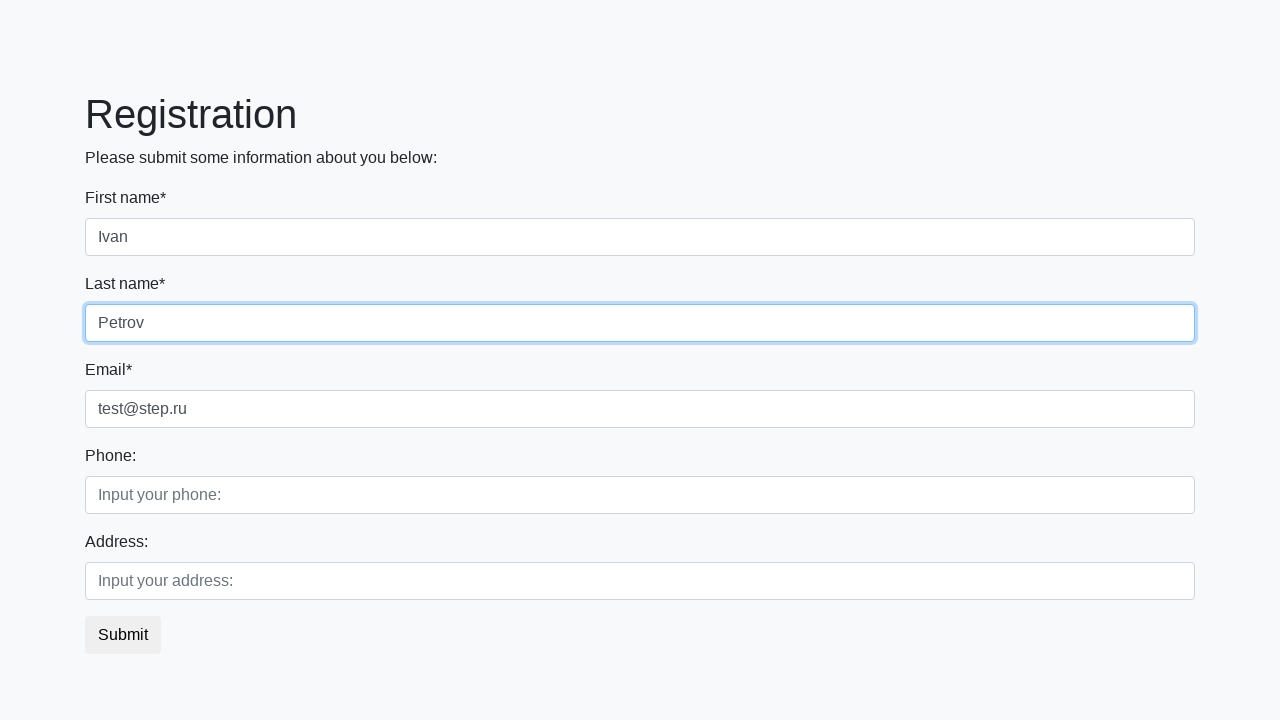

Clicked registration form submit button at (123, 635) on form button.btn
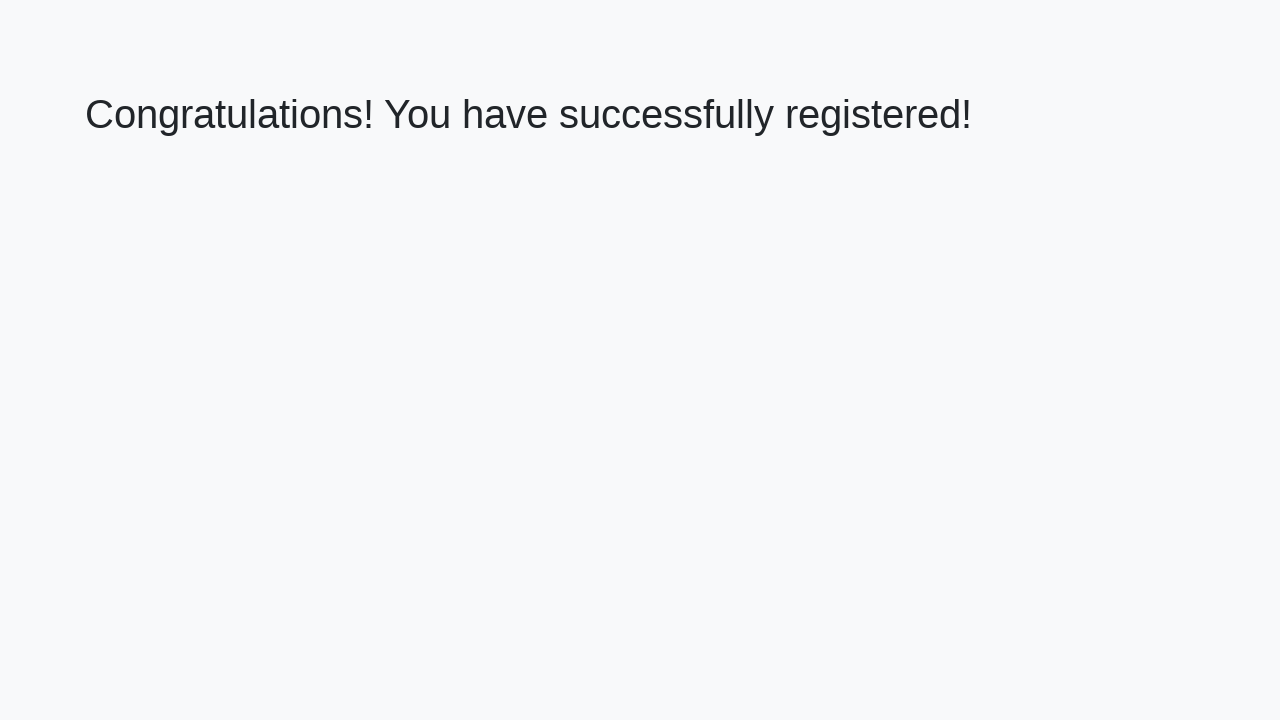

Success message heading loaded
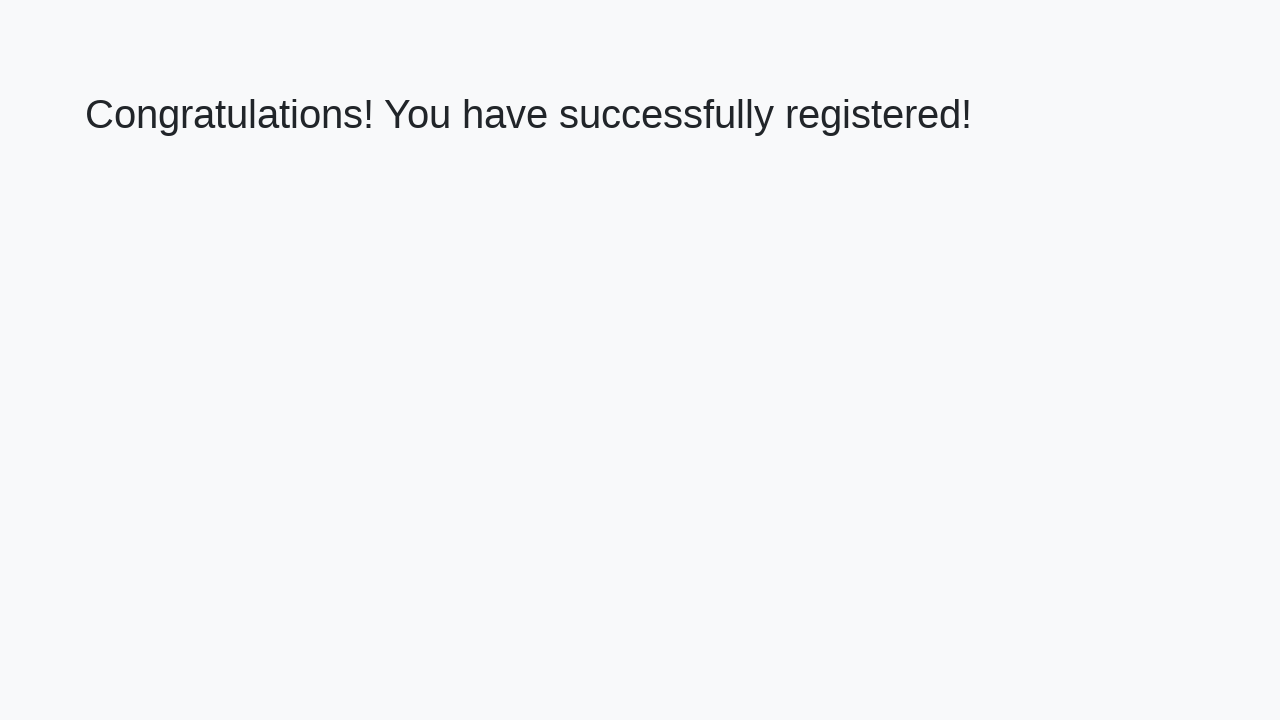

Verified success message: 'Congratulations! You have successfully registered!'
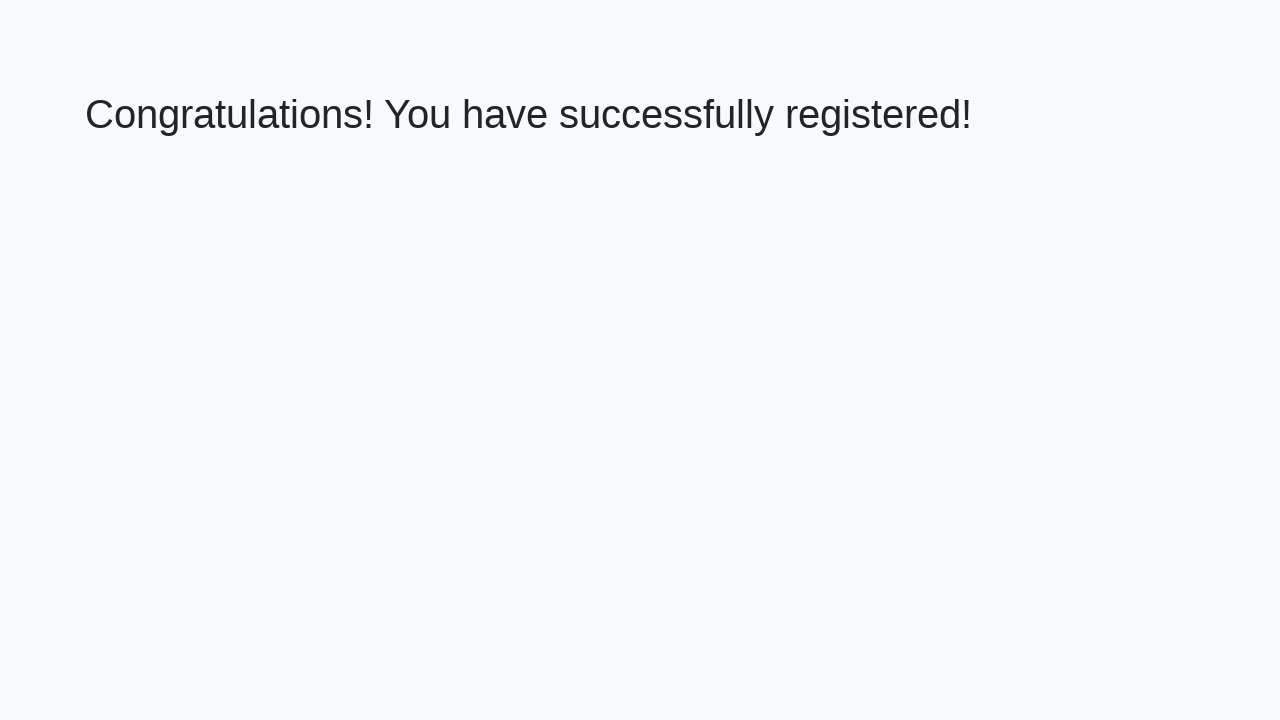

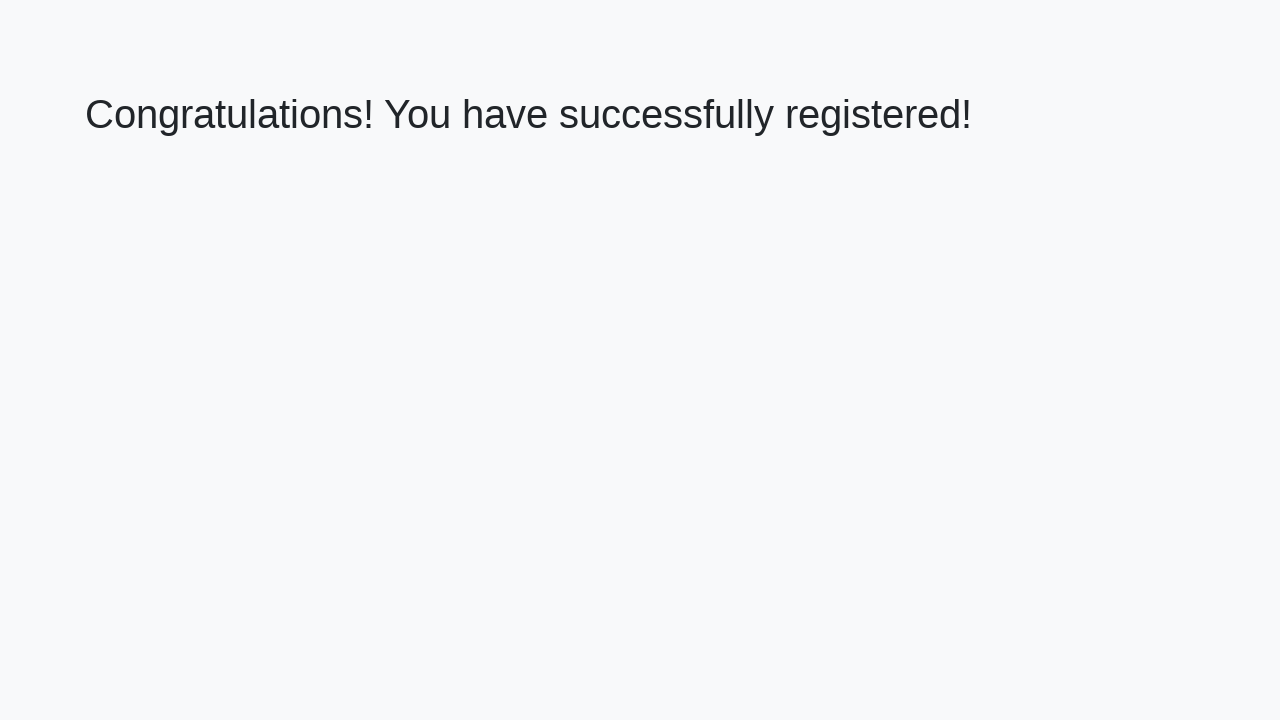